Tests keyboard events functionality by typing a string of text and pressing Enter on a keyboard events demo page

Starting URL: https://training-support.net/webelements/keyboard-events

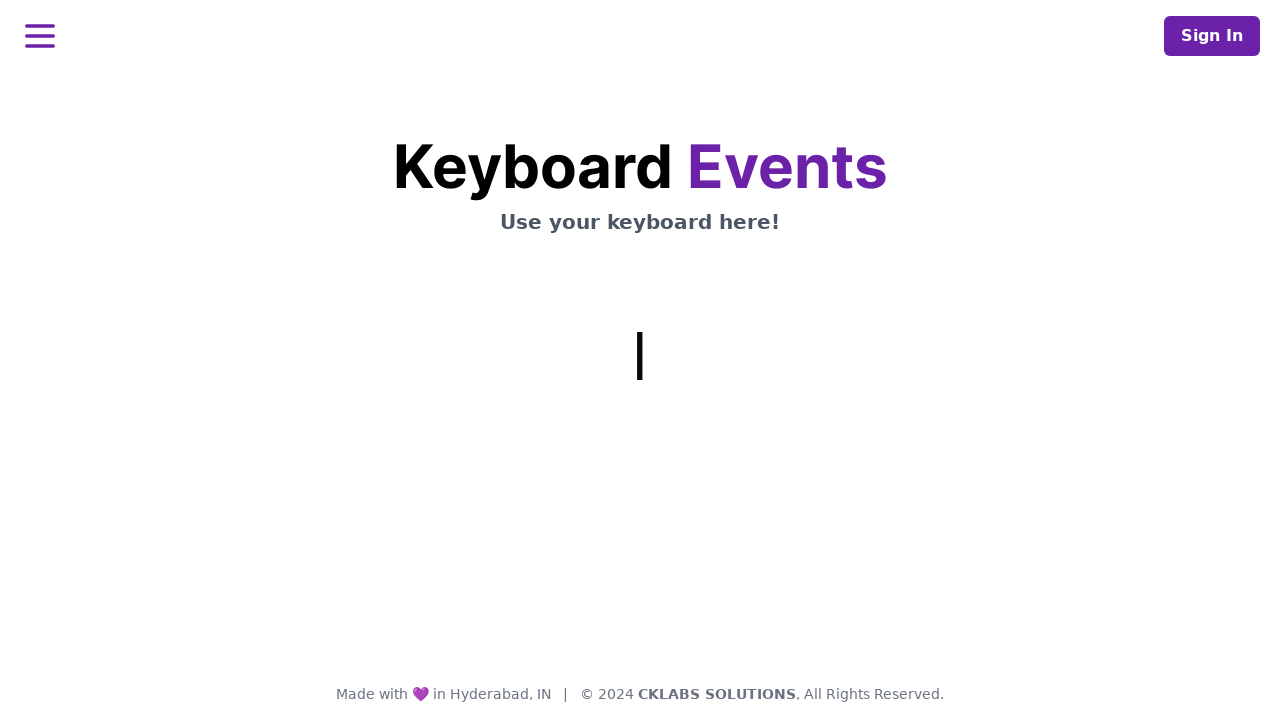

Typed 'Text from Selenium script' using keyboard
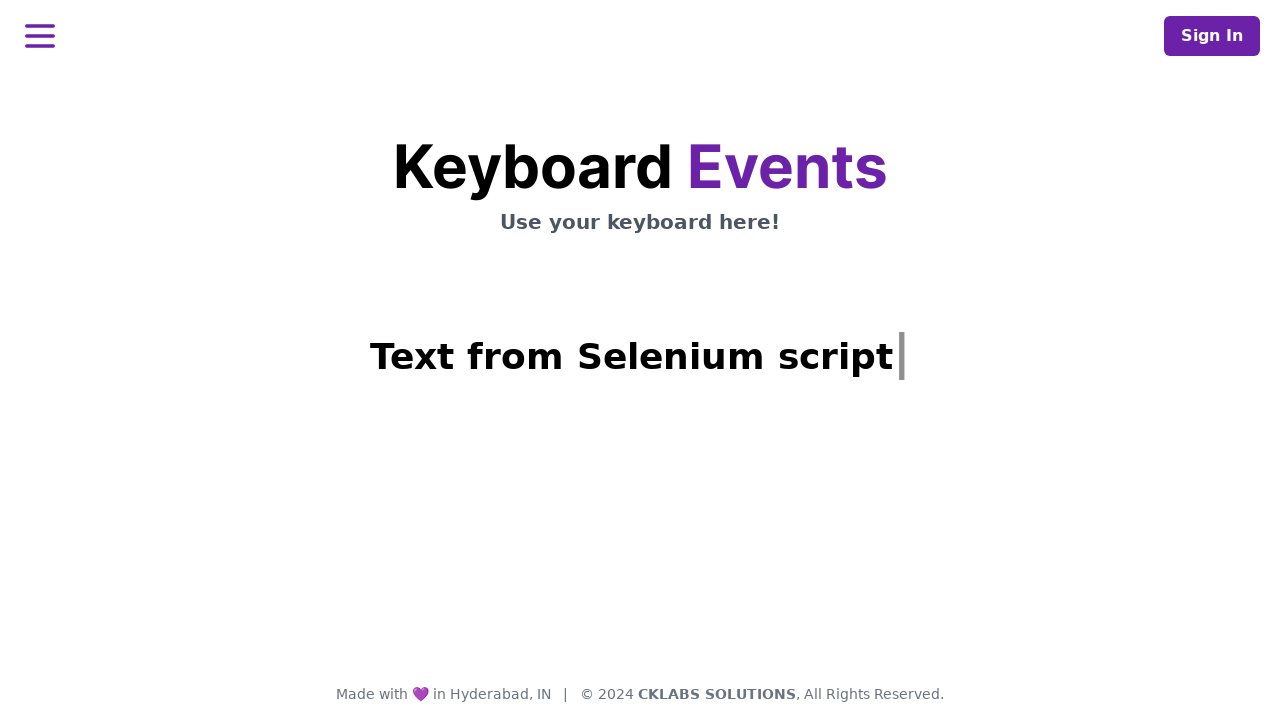

Pressed Enter key to submit keyboard input
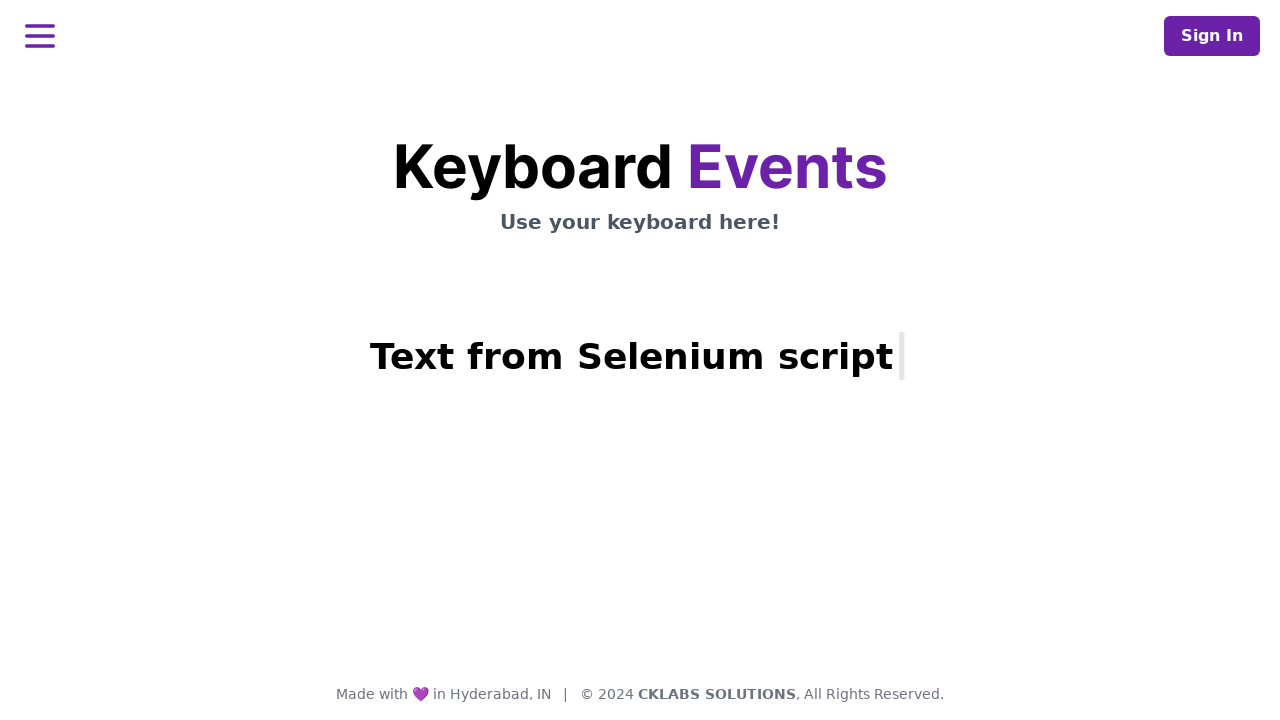

Confirmed h1.mt-3 element appeared after Enter press
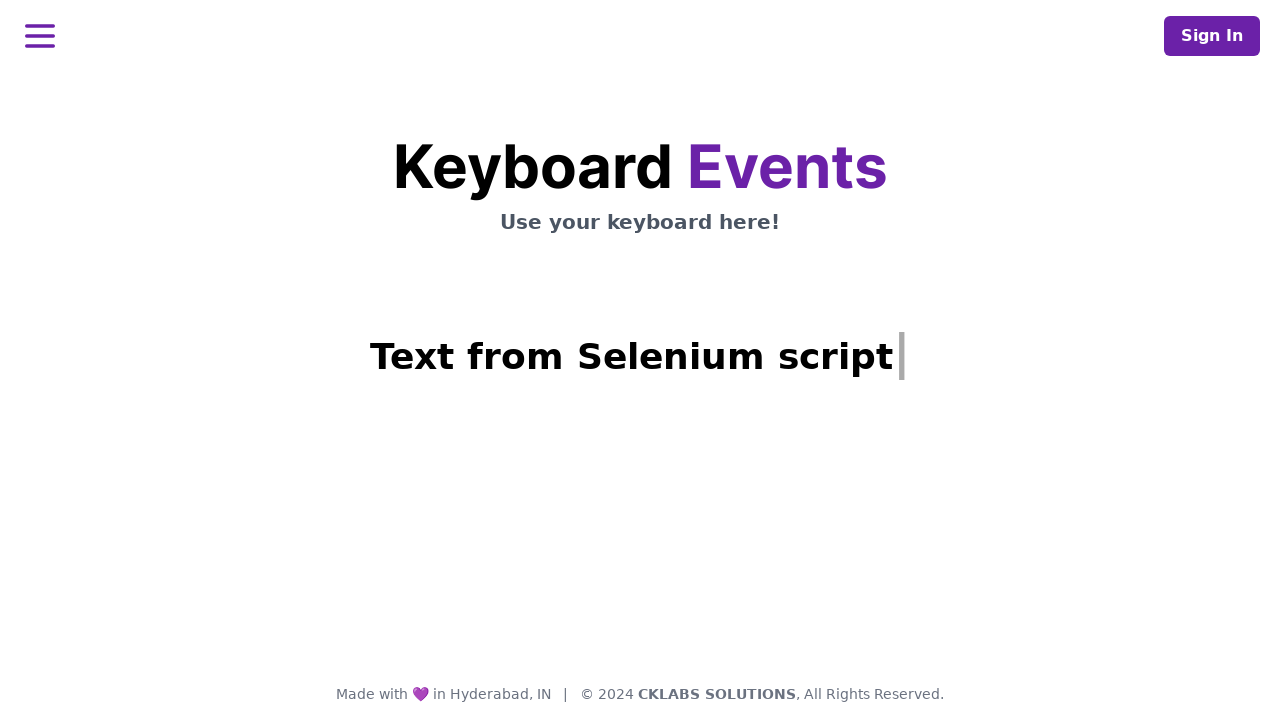

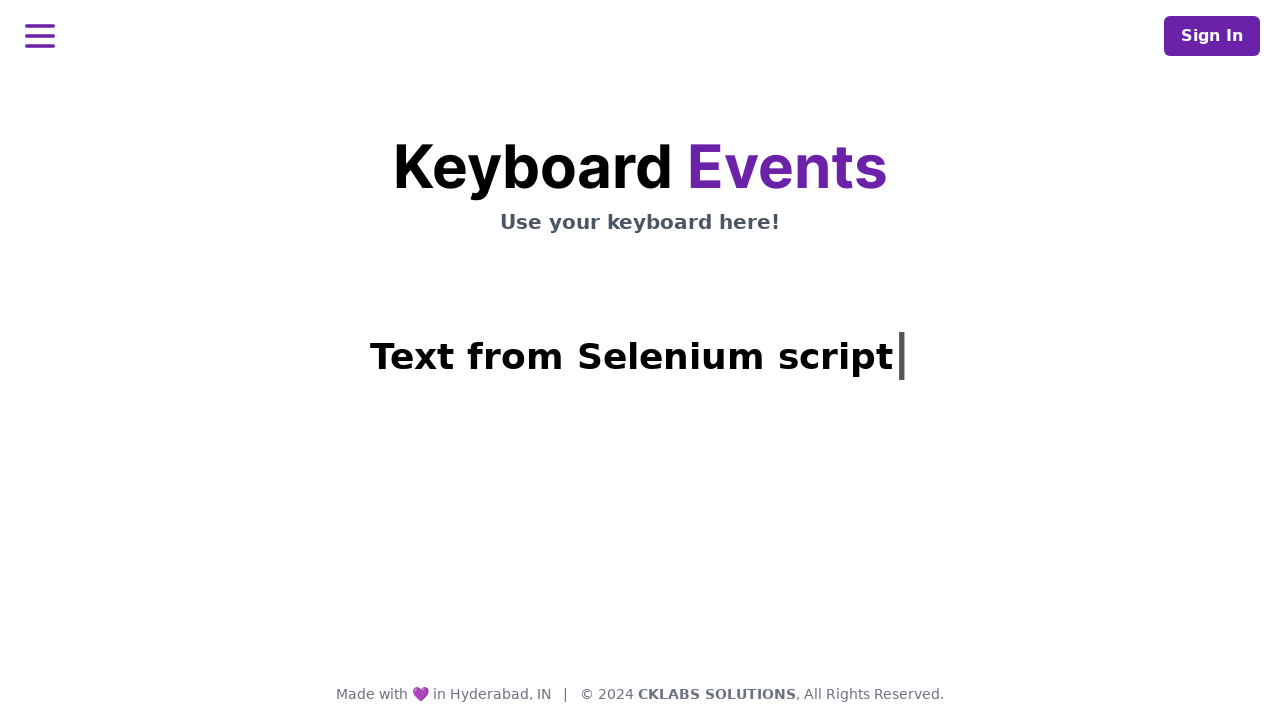